Tests adding a monitor to the cart by navigating to the Monitors category, selecting a product, and clicking the Add to Cart button

Starting URL: https://www.demoblaze.com

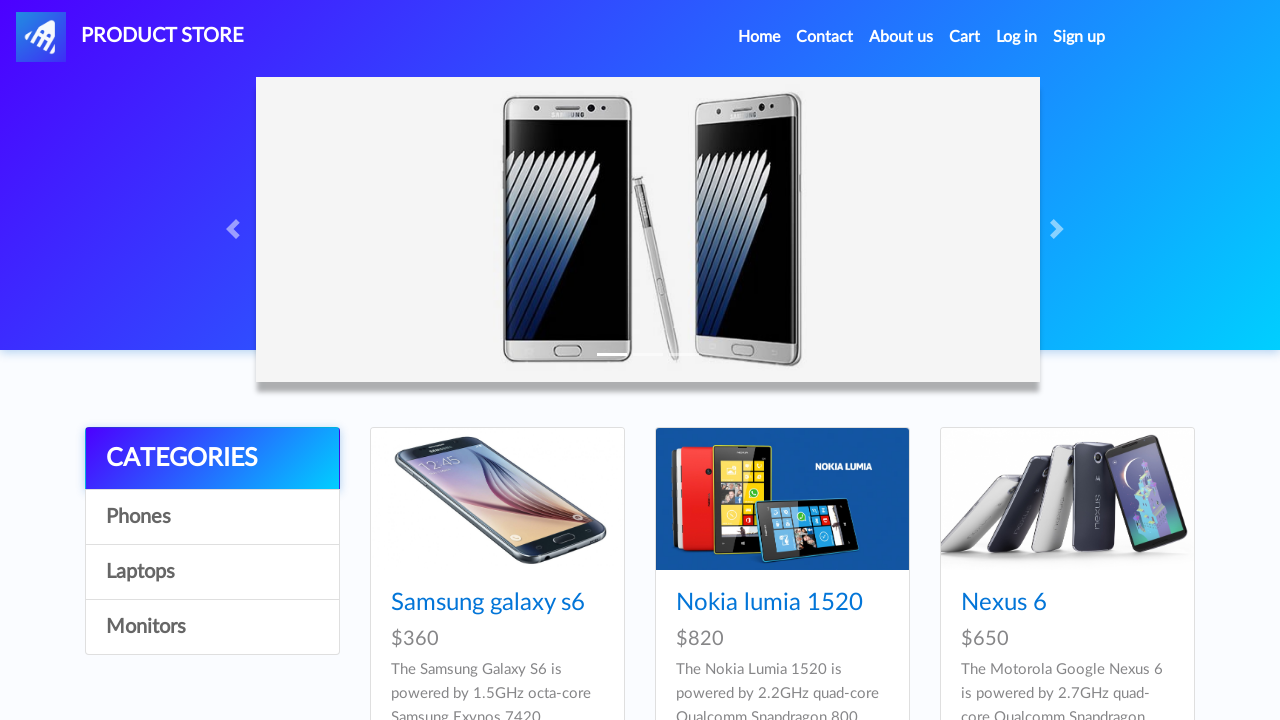

Clicked on Monitors category at (212, 627) on a:has-text('Monitors')
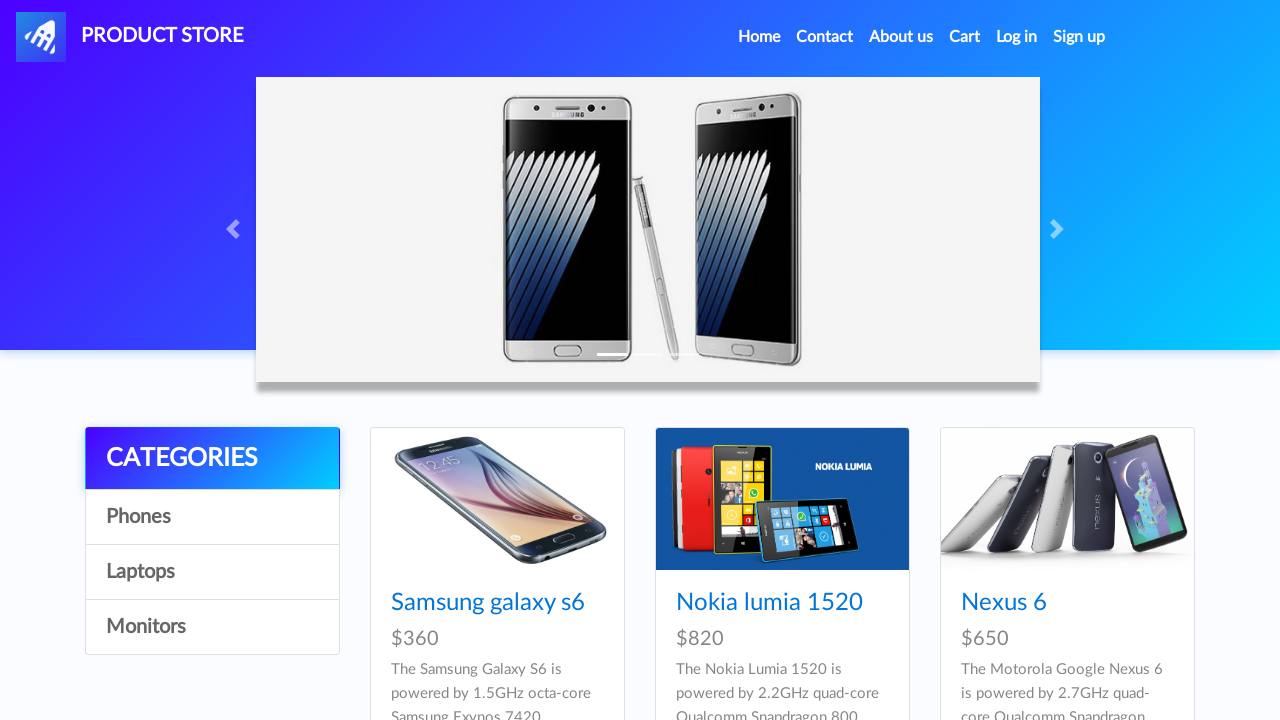

Waited for Monitors category page to load
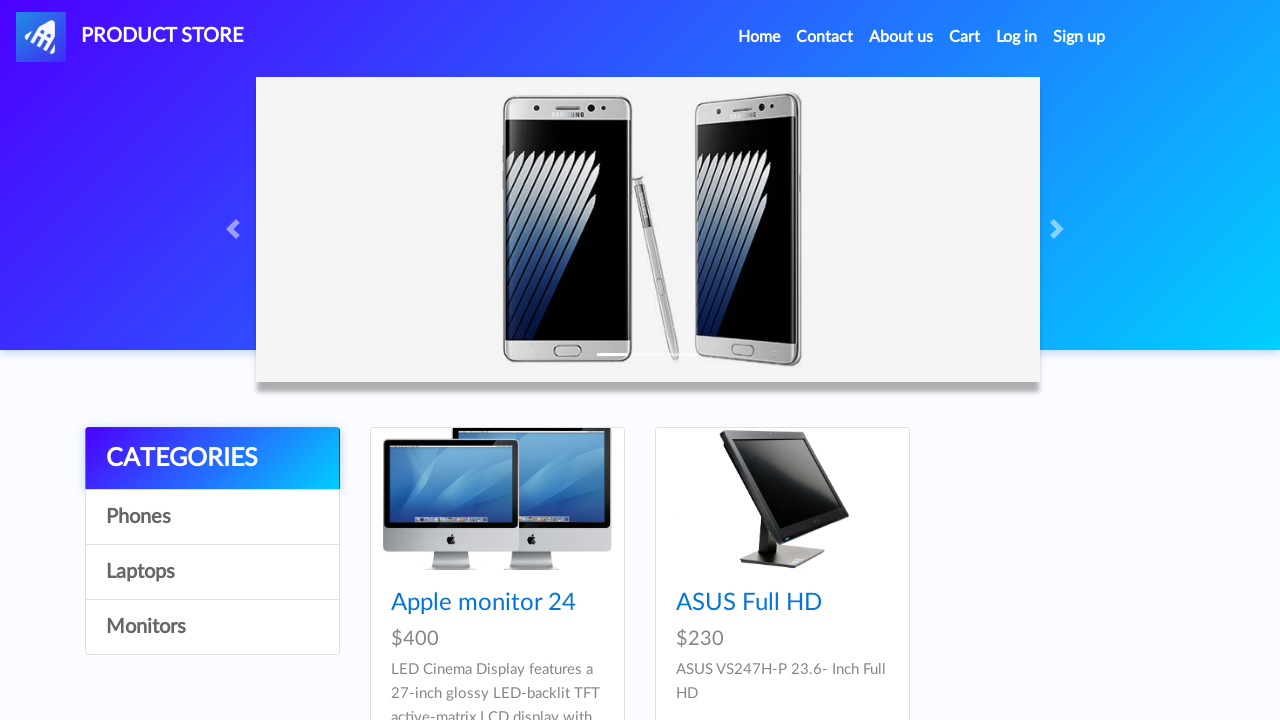

Clicked on Apple monitor 24 product at (484, 603) on a:has-text('Apple monitor 24')
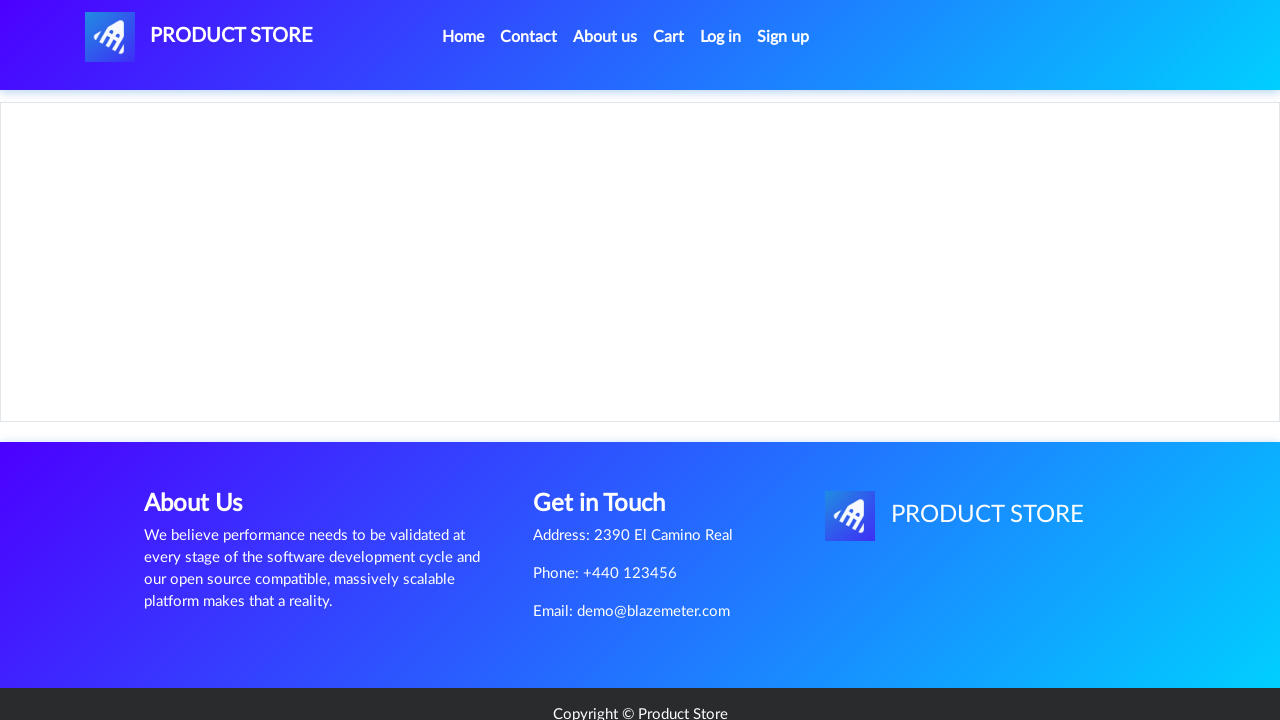

Product details page loaded with product name visible
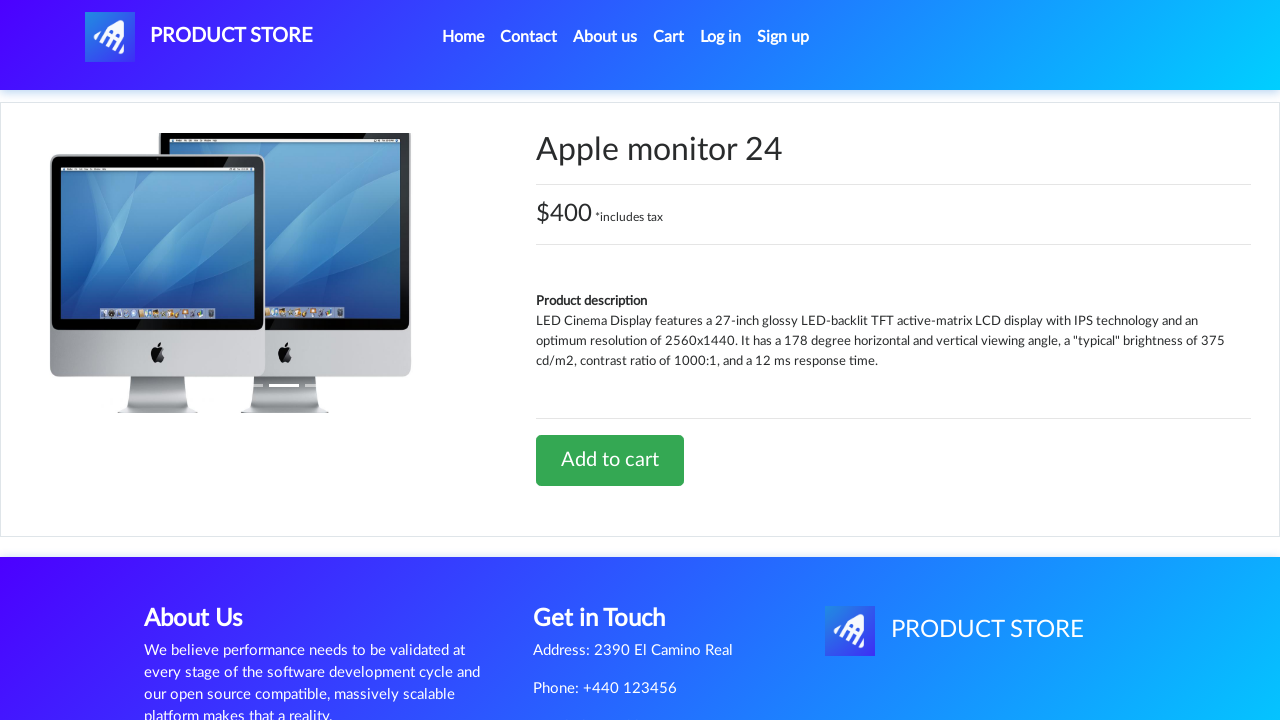

Set up dialog handler to accept cart confirmation alerts
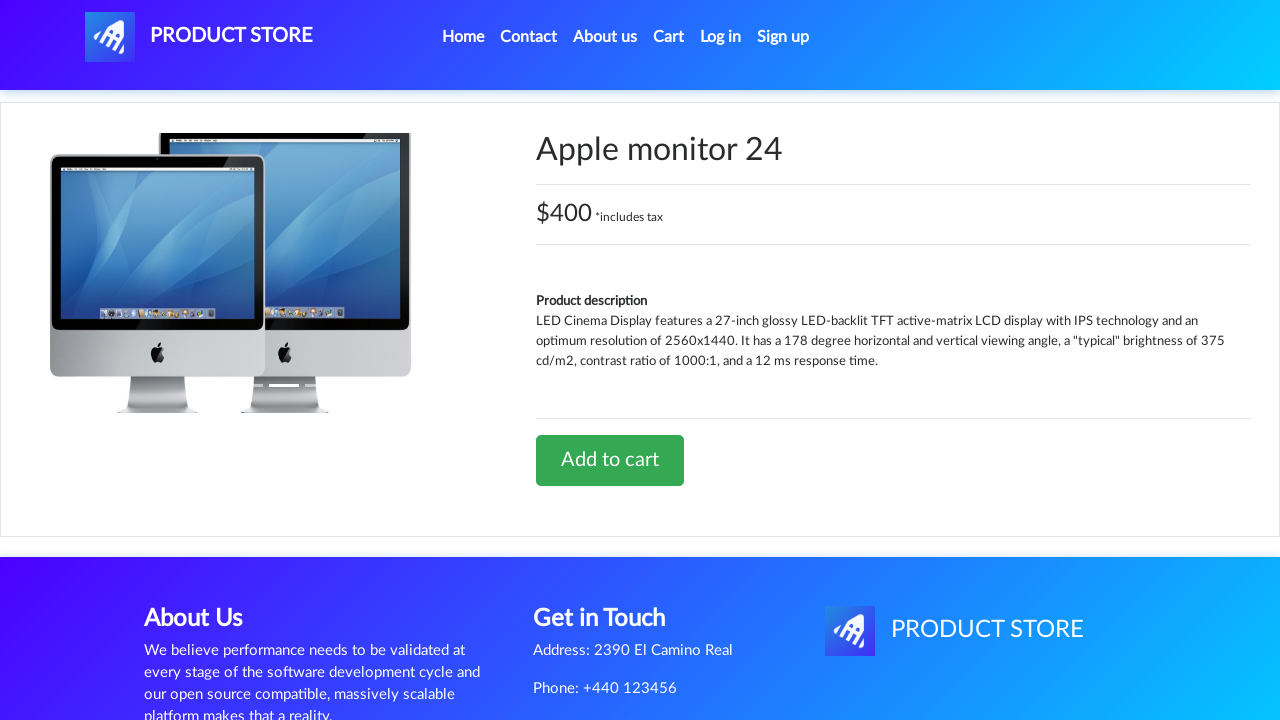

Clicked Add to cart button for Apple monitor 24 at (610, 460) on a:has-text('Add to cart')
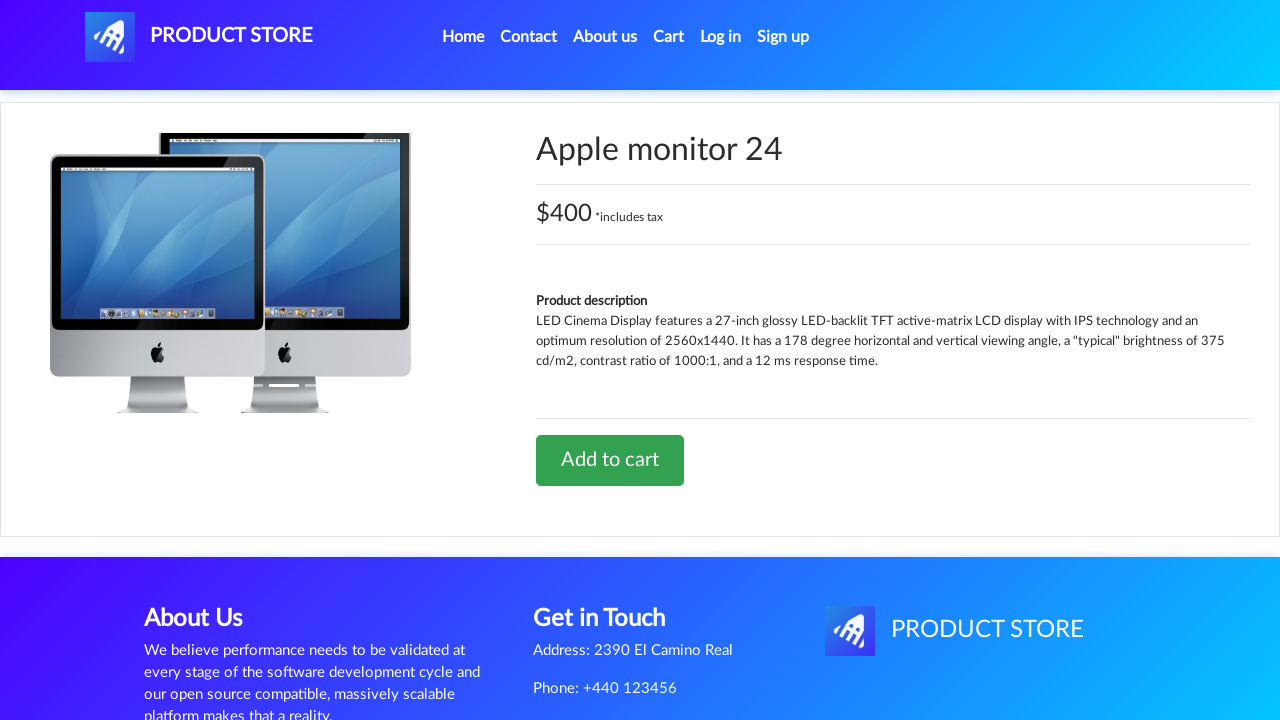

Product added to cart and confirmation dialog handled
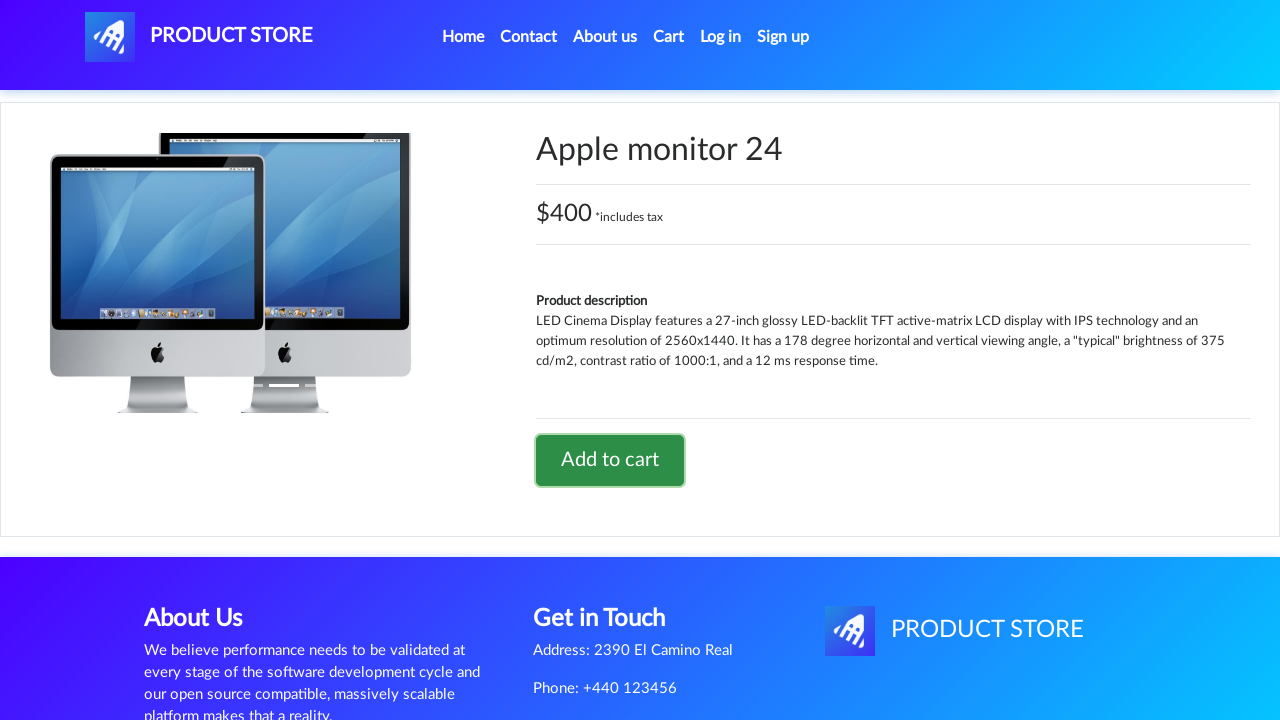

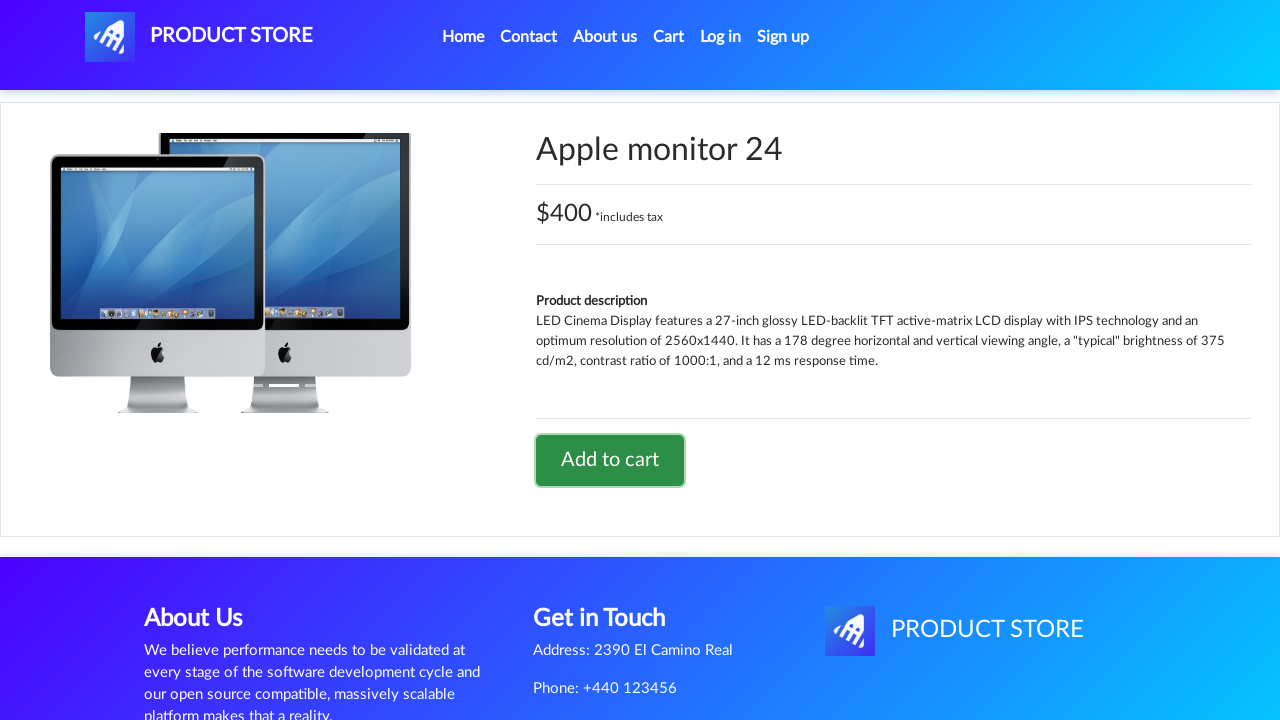